Tests window handling by clicking a link that opens a new window, switching to the new window, and verifying its title is "New Window"

Starting URL: https://the-internet.herokuapp.com/windows

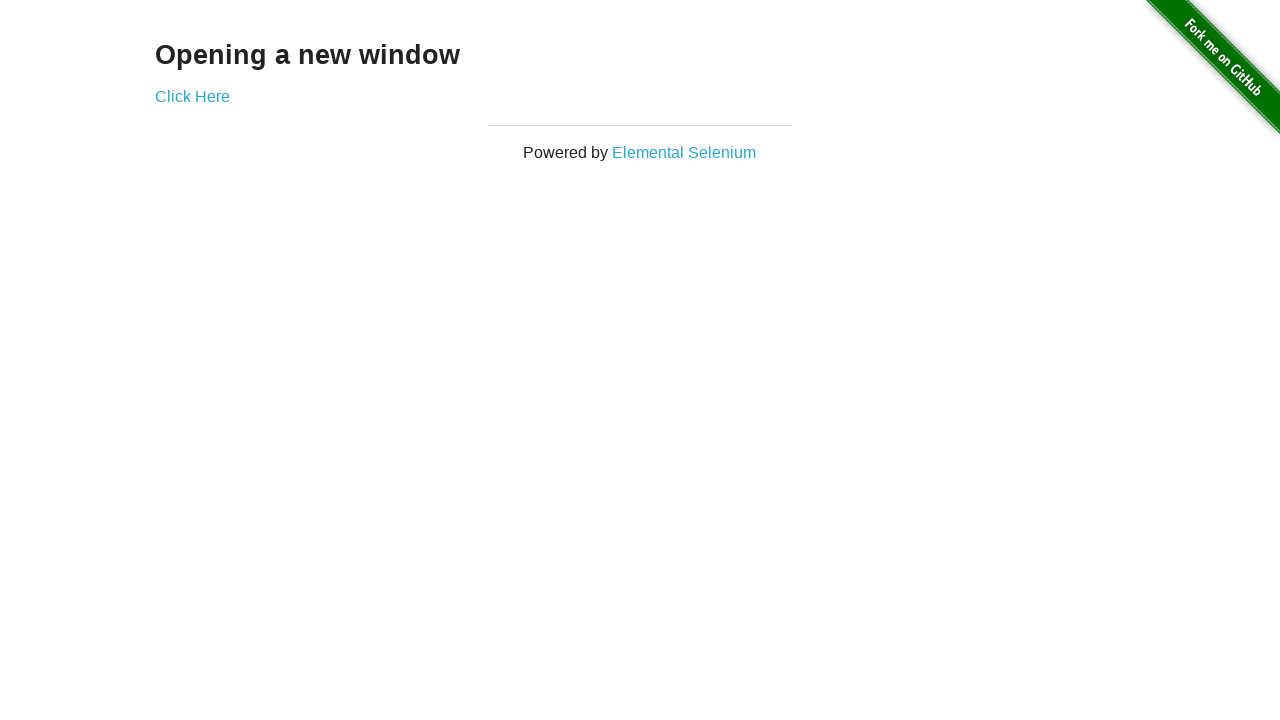

Clicked 'Click Here' link to open new window at (192, 96) on text=Click Here
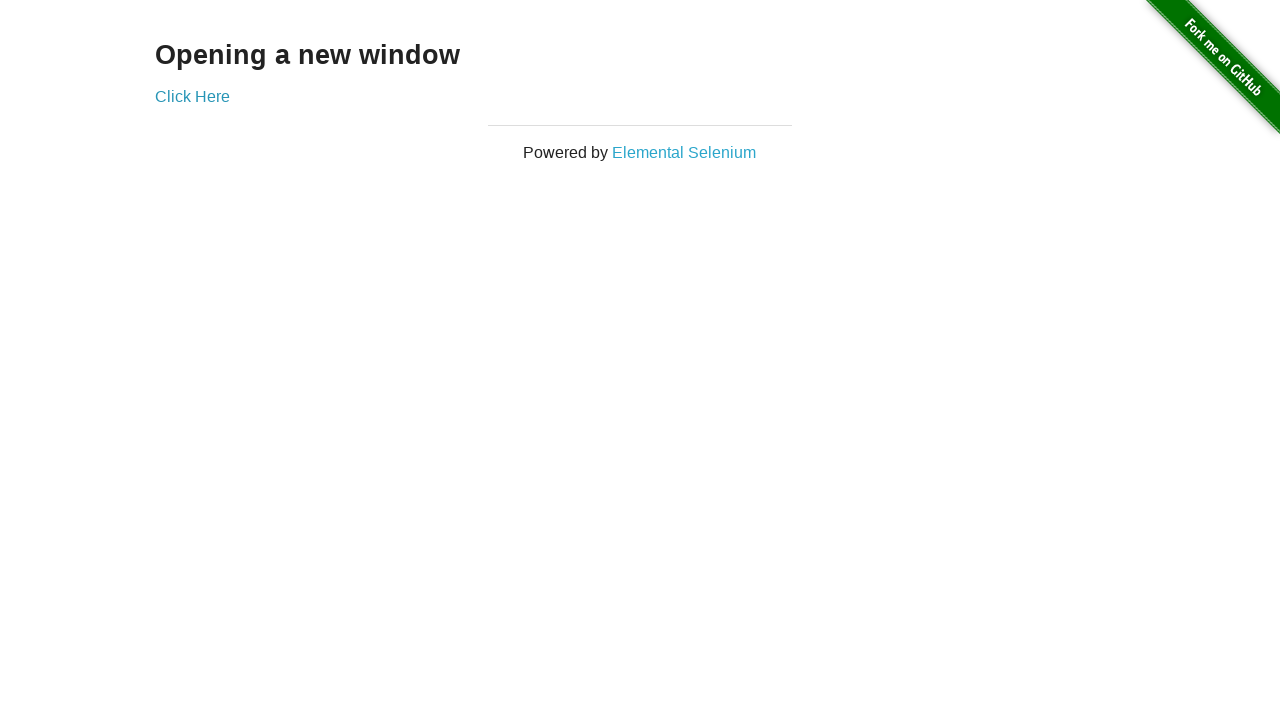

Captured new window page object
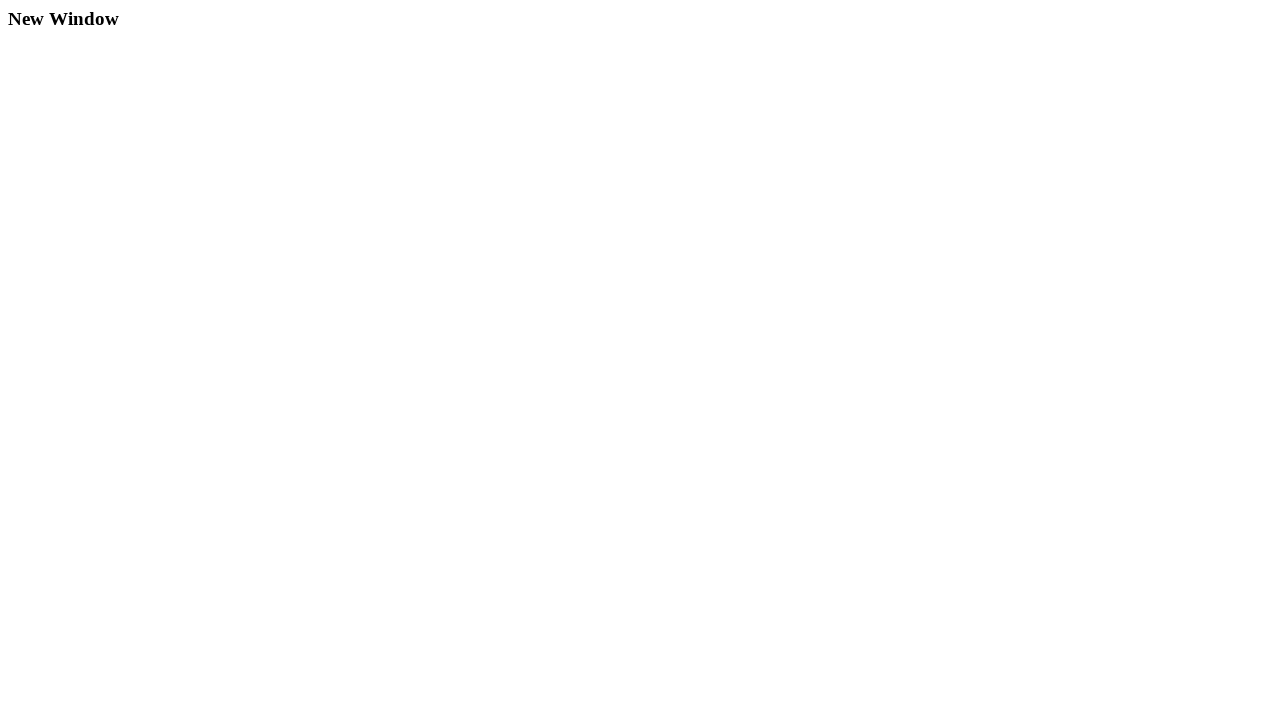

New window finished loading
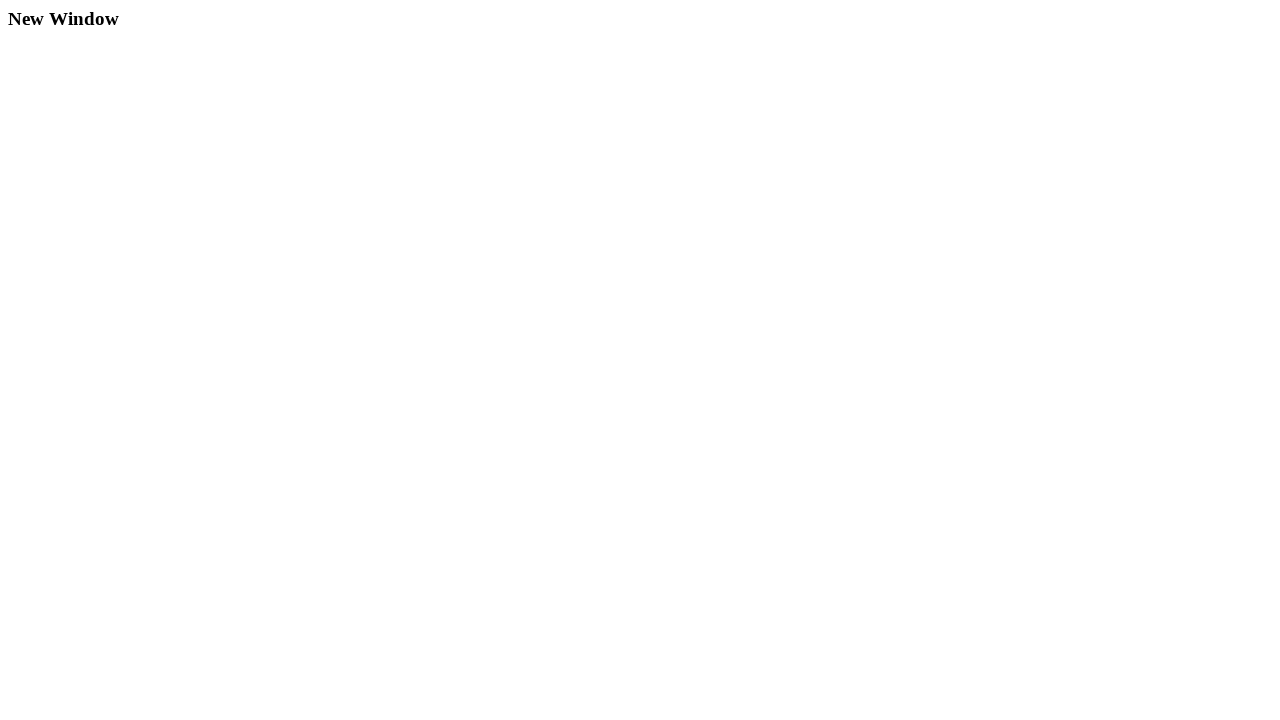

Retrieved new window title: 'New Window'
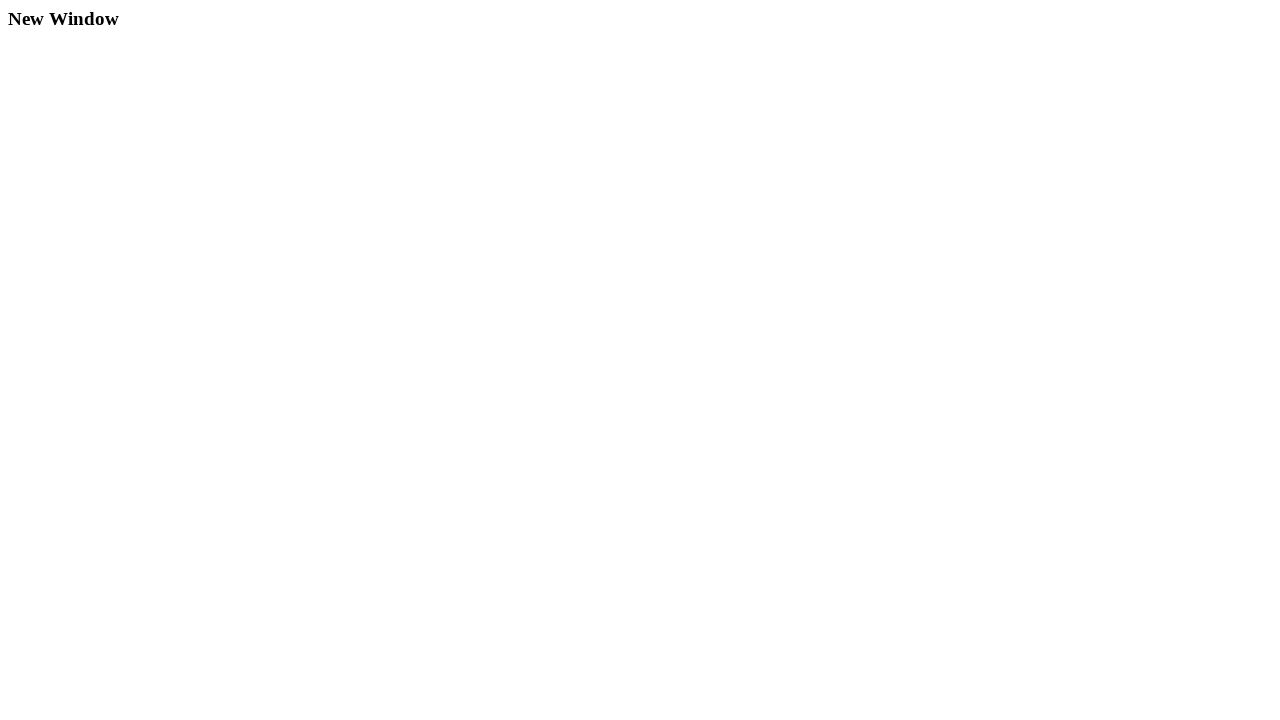

Verified new window title is 'New Window'
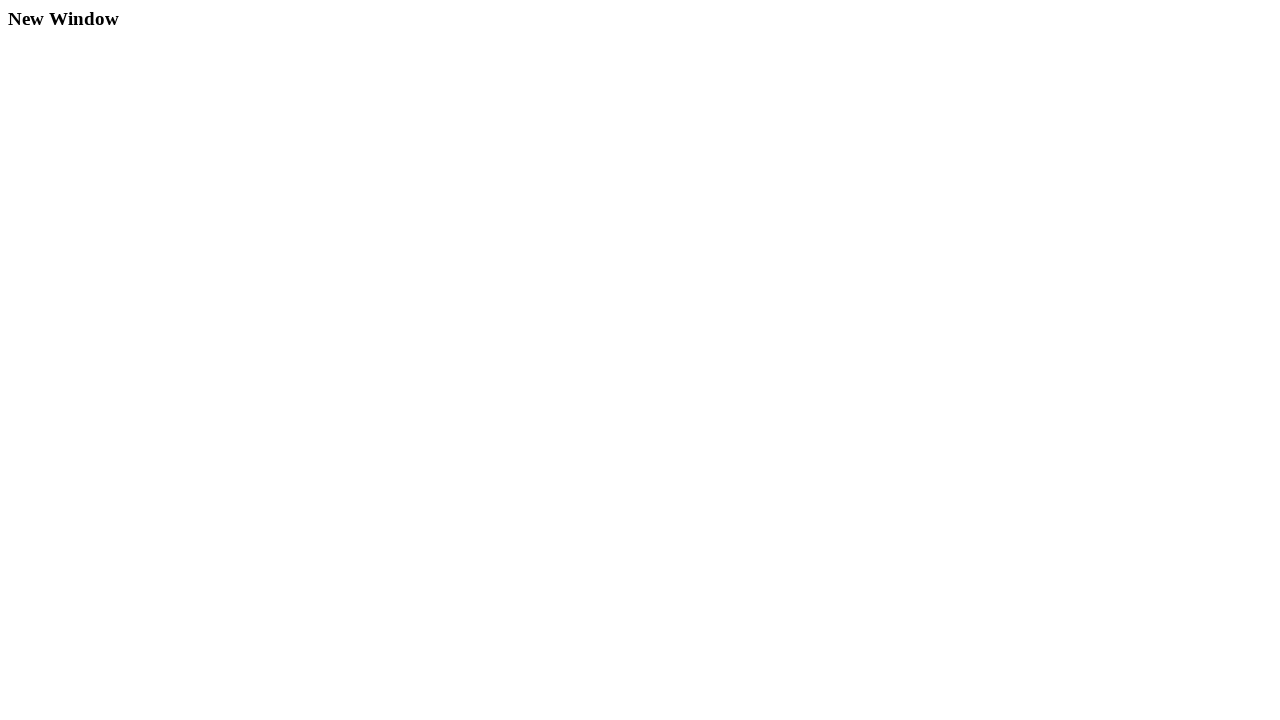

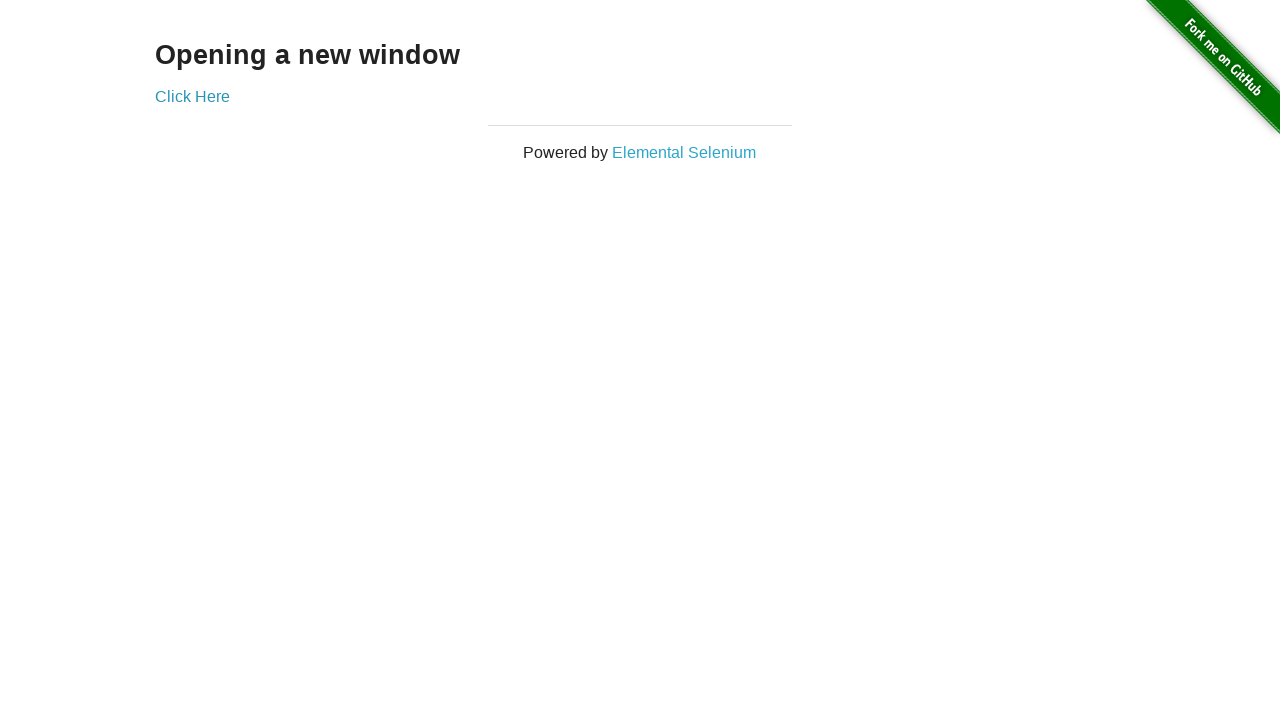